Tests iframe interaction by clicking a burger menu inside an iframe and then navigating back on the main page

Starting URL: https://www.qa-practice.com/elements/iframe/iframe_page

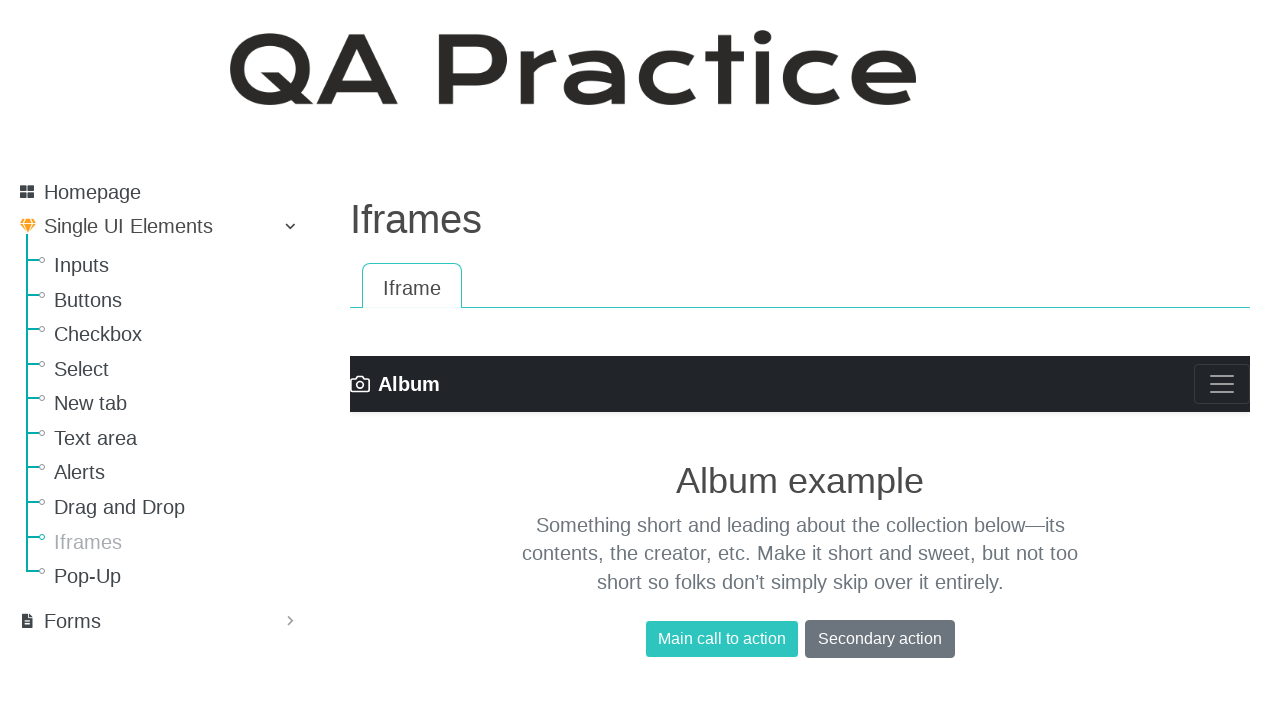

Located iframe on the page
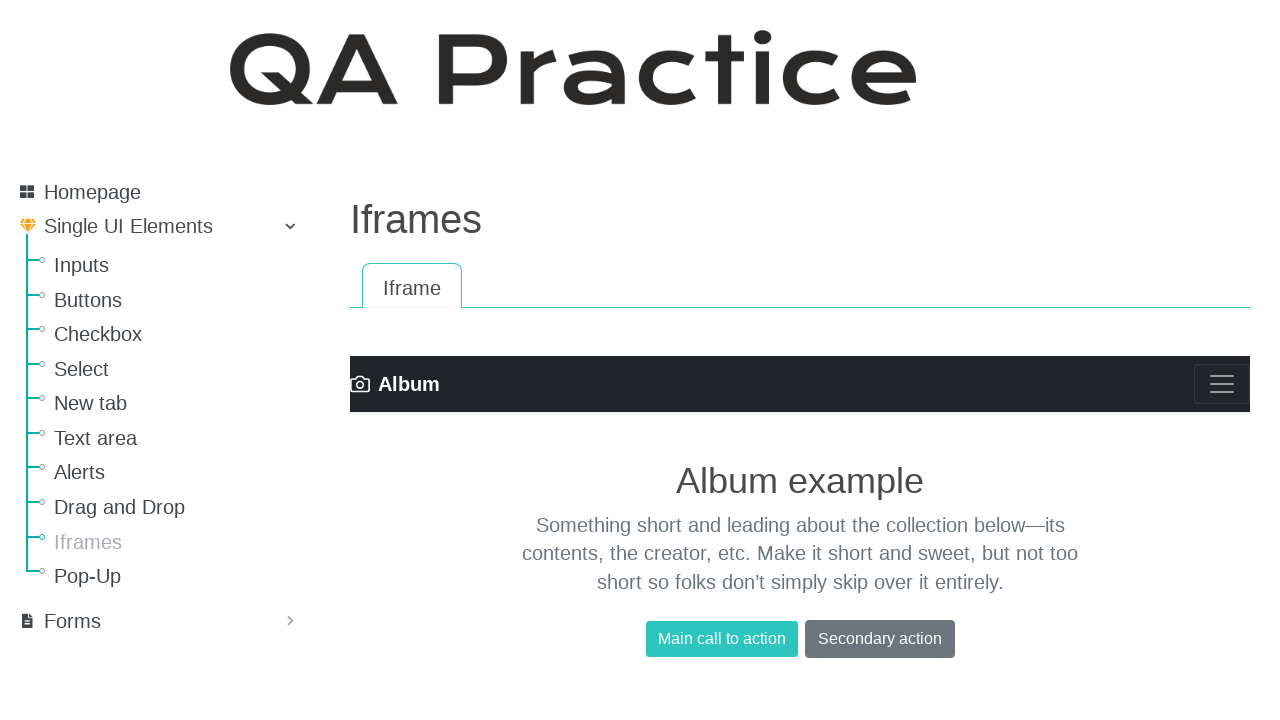

Clicked burger menu inside iframe at (1222, 384) on iframe >> internal:control=enter-frame >> .navbar-toggler-icon
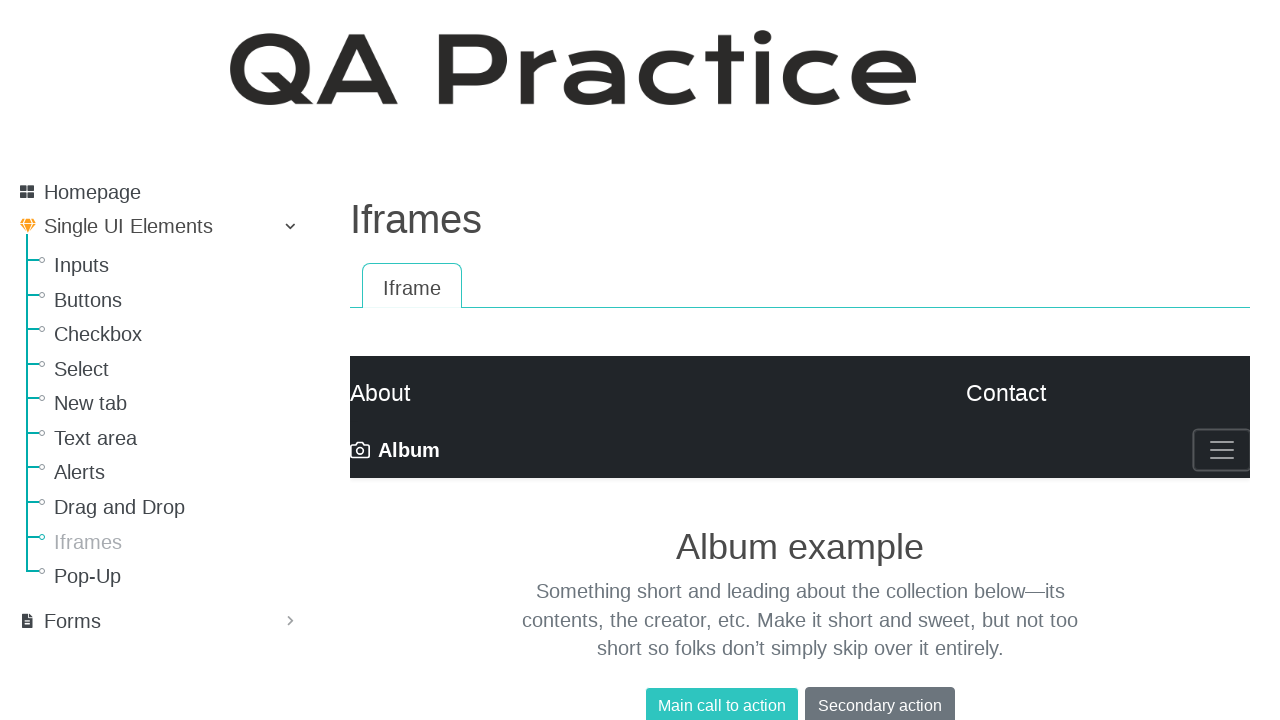

Clicked Iframe link on main page to navigate back at (180, 542) on text=Iframe
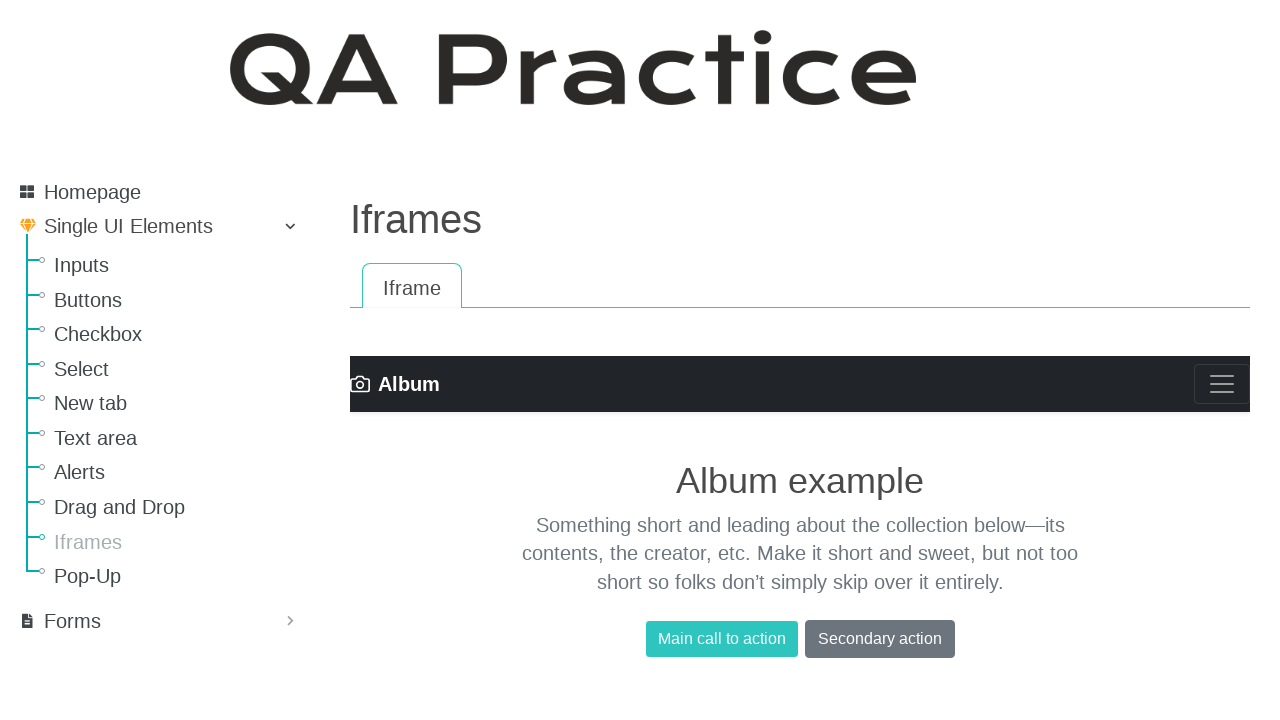

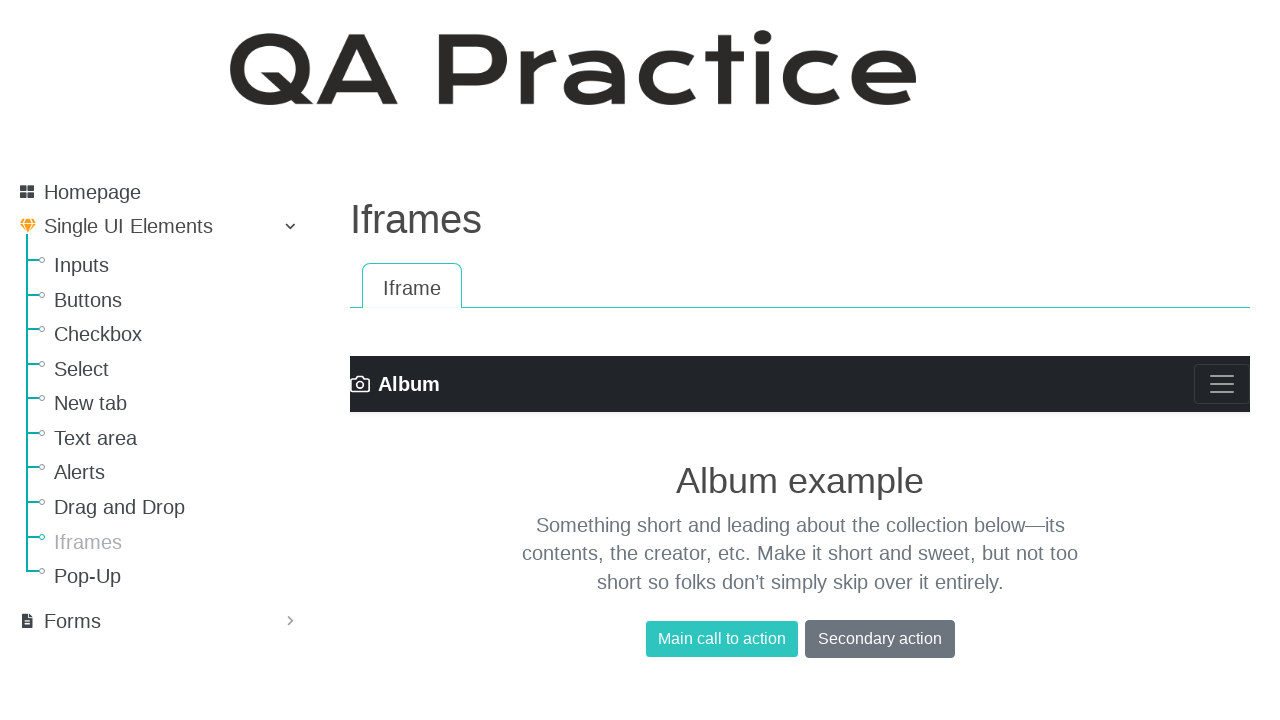